Tests dropdown hover functionality by switching to an iframe and hovering over a dropdown element

Starting URL: https://www.w3schools.com/howto/tryit.asp?filename=tryhow_css_js_dropdown_hover

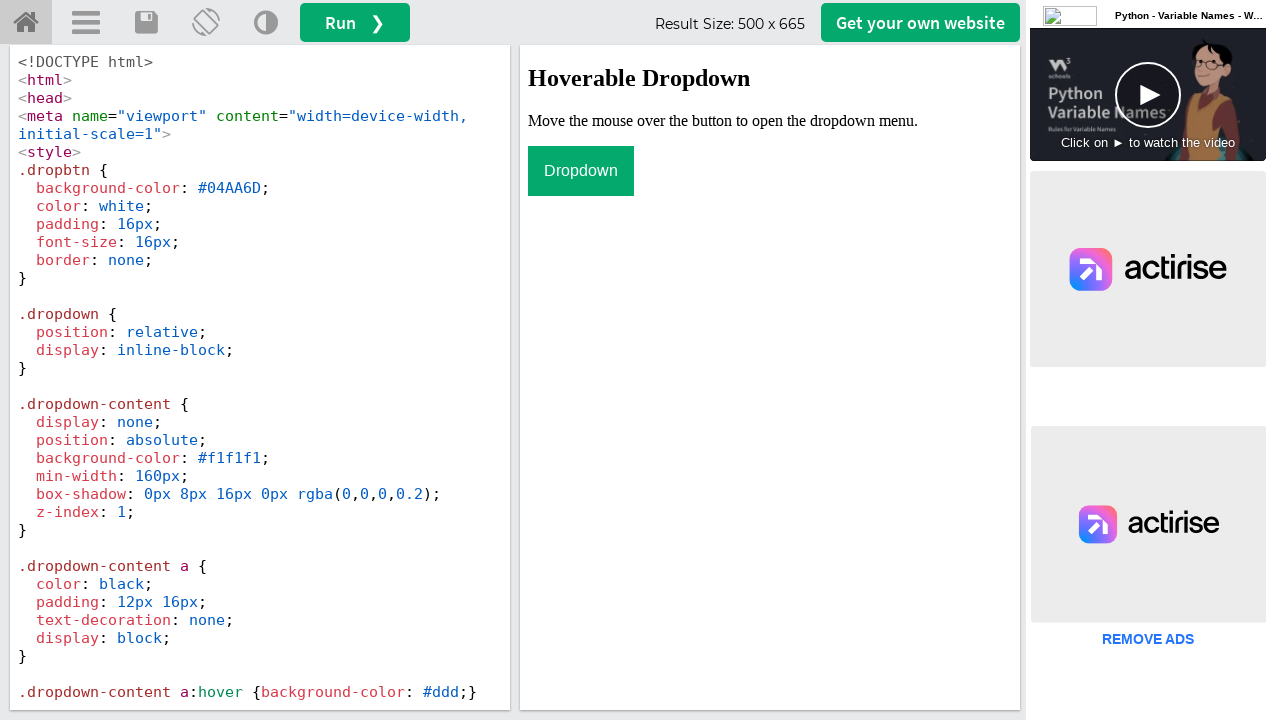

Located iframe with id 'iframeResult'
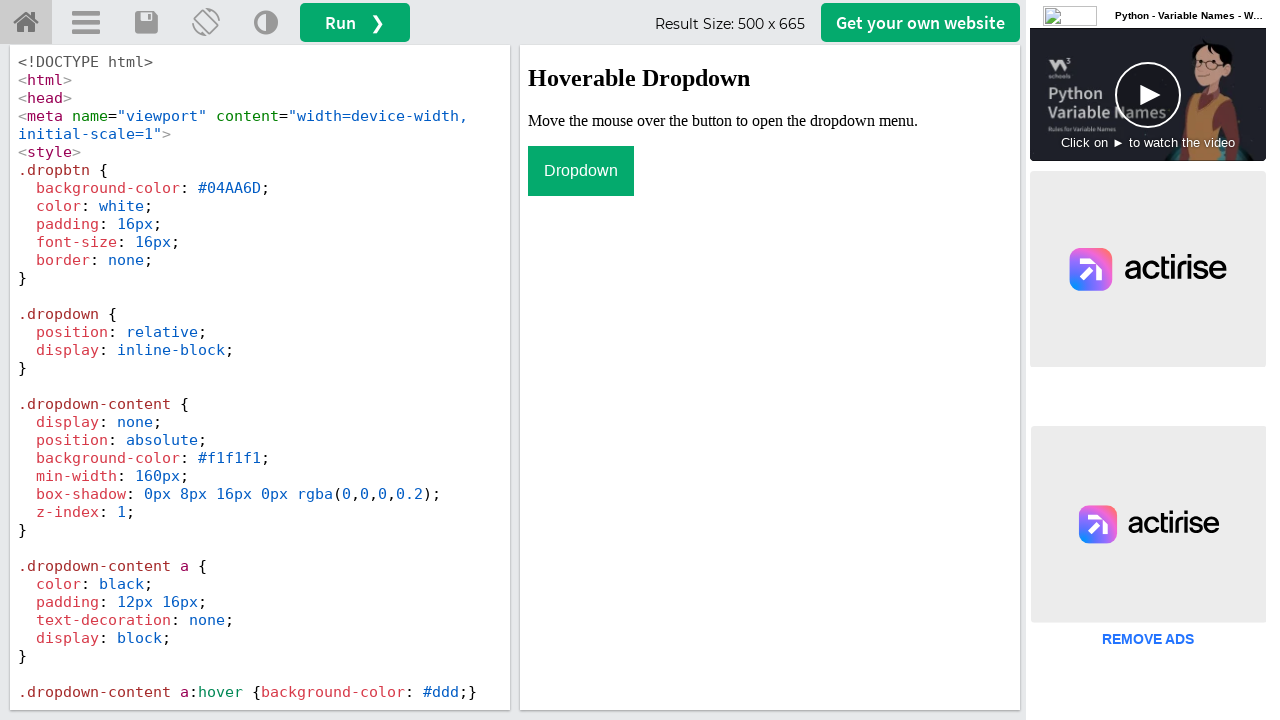

Hovered over dropdown element to test dropdown hover functionality at (581, 171) on iframe[id='iframeResult'] >> internal:control=enter-frame >> .dropdown
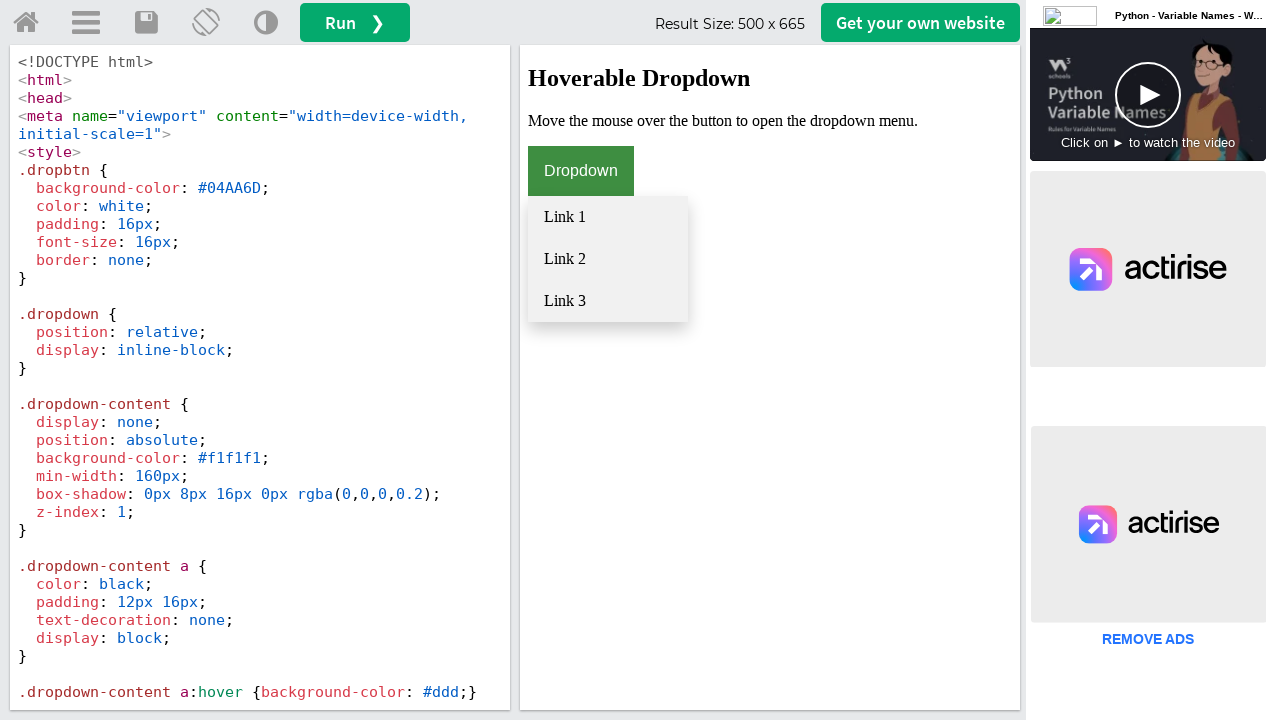

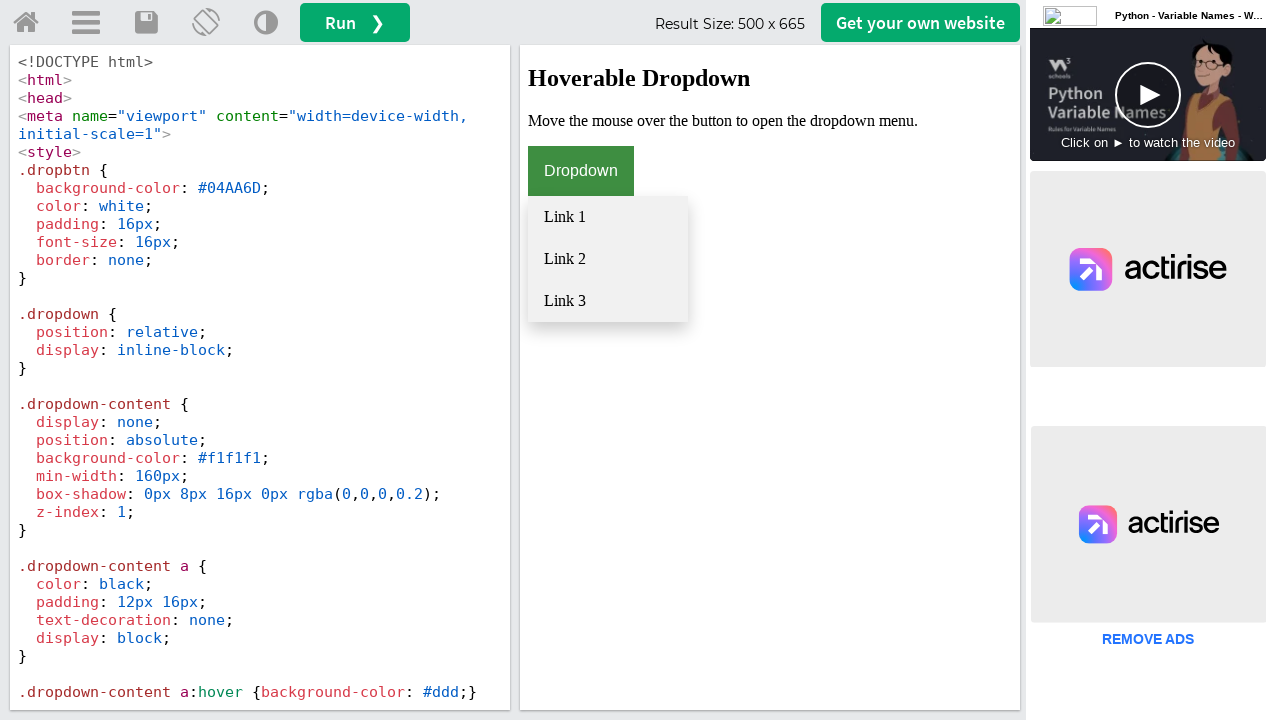